Tests JavaScript prompt dialog by clicking the third alert button, entering text into the prompt, accepting it, and verifying the entered text appears in the result

Starting URL: https://the-internet.herokuapp.com/javascript_alerts

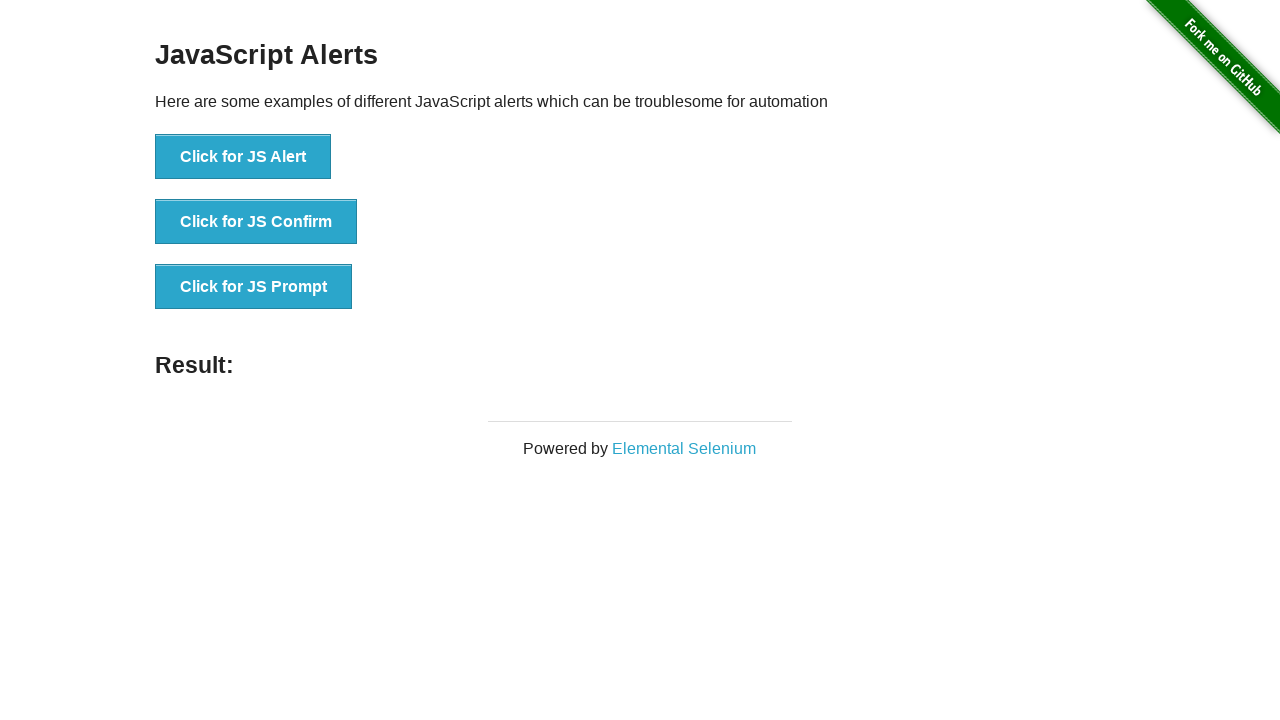

Set up dialog handler to accept prompt with text 'Hello Word'
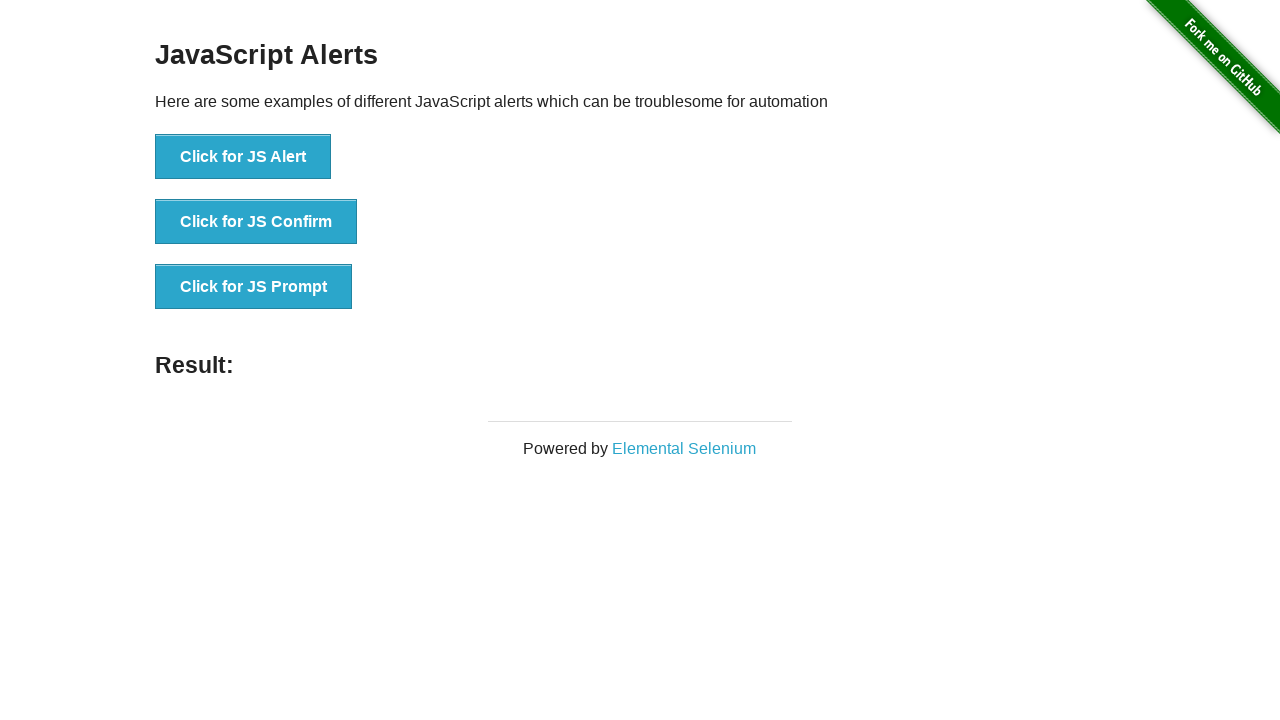

Clicked the third alert button to trigger JavaScript prompt dialog at (254, 287) on button[onclick='jsPrompt()']
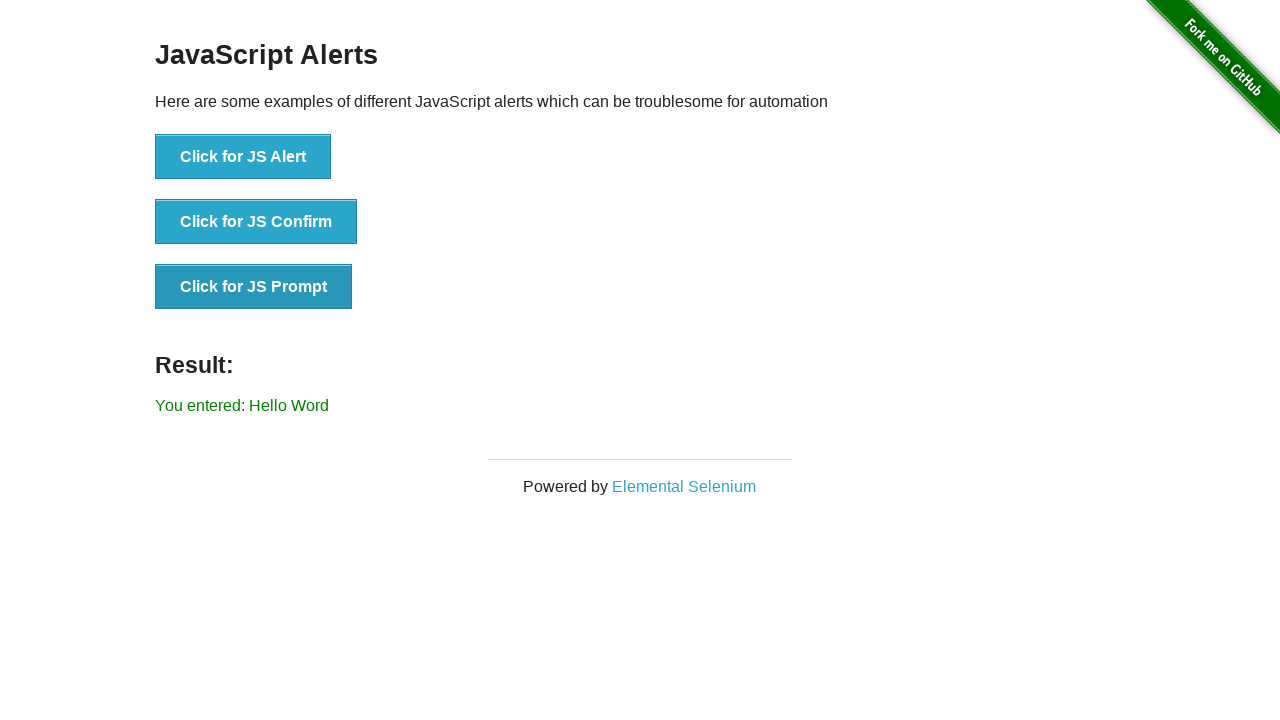

Verified result element appeared after prompt was accepted
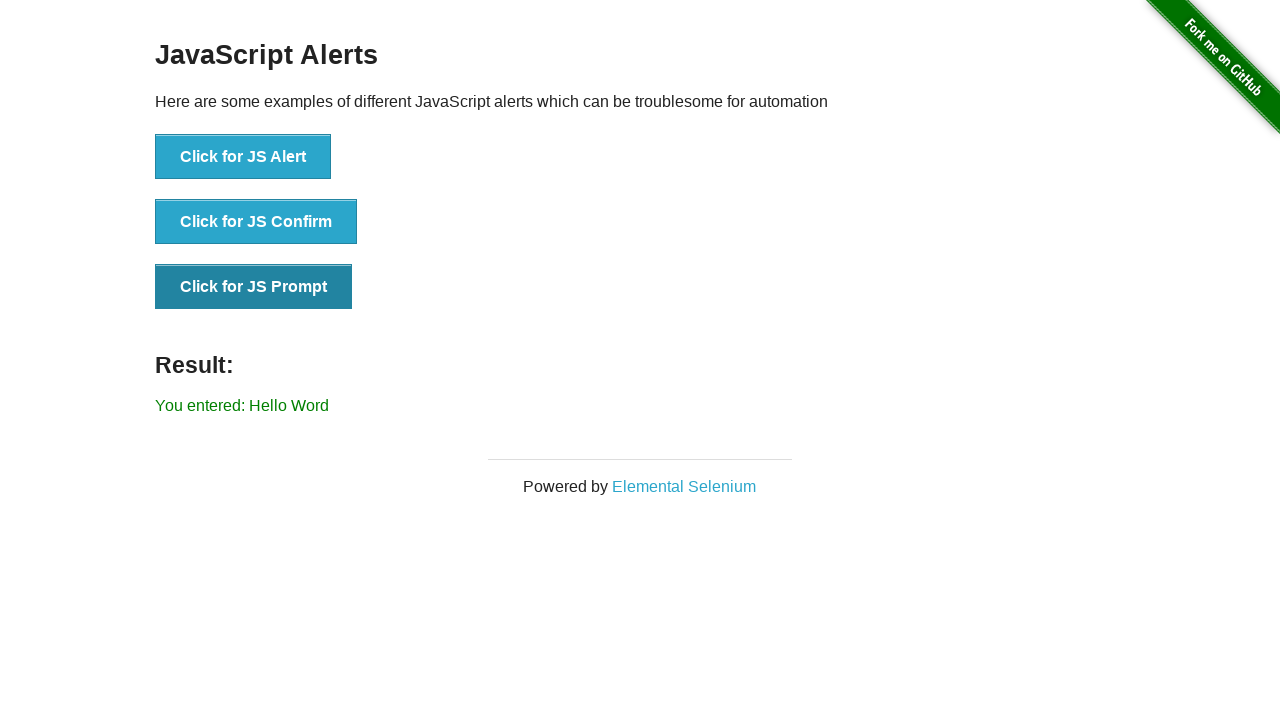

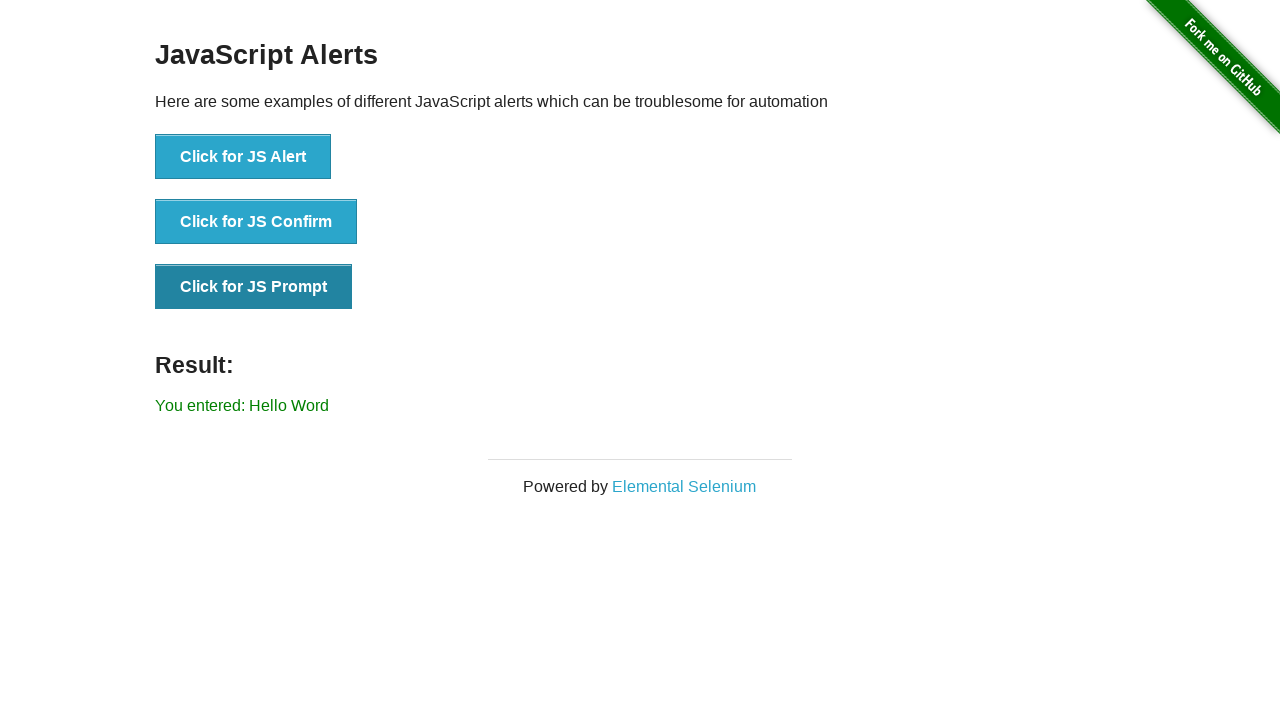